Scrolls to footer Get Started link element

Starting URL: https://webdriver.io

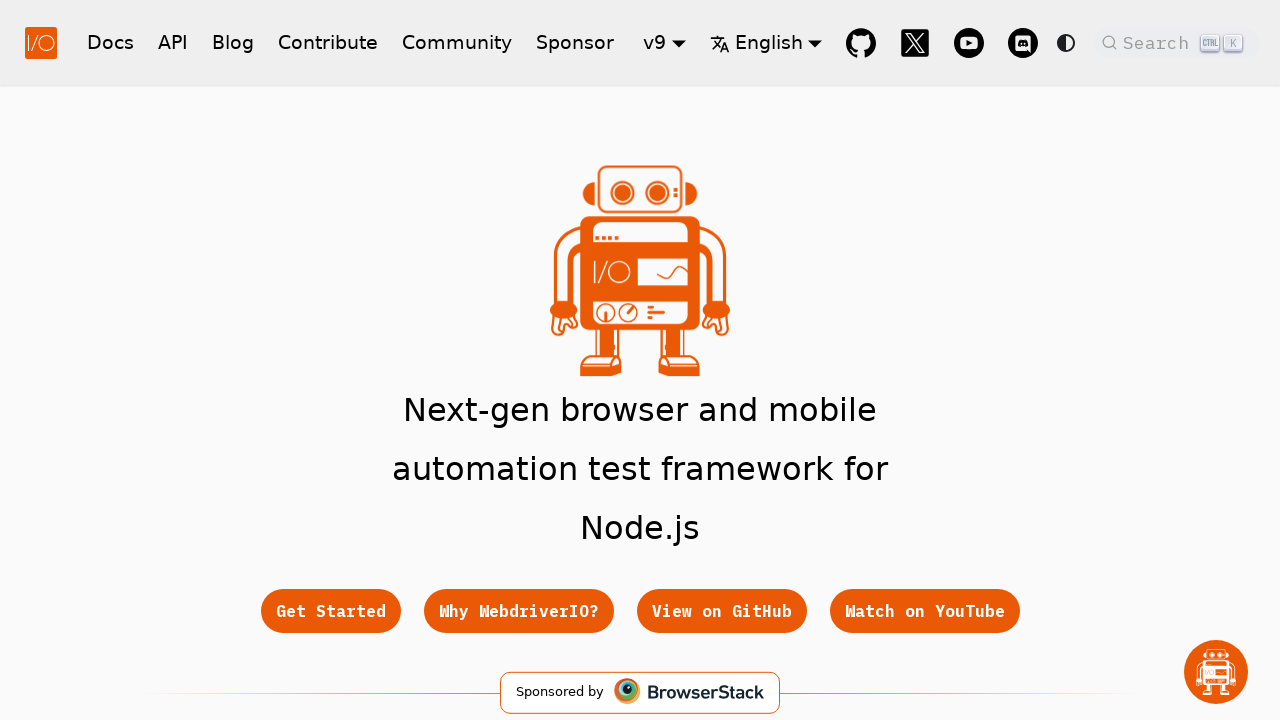

Located footer Get Started link element
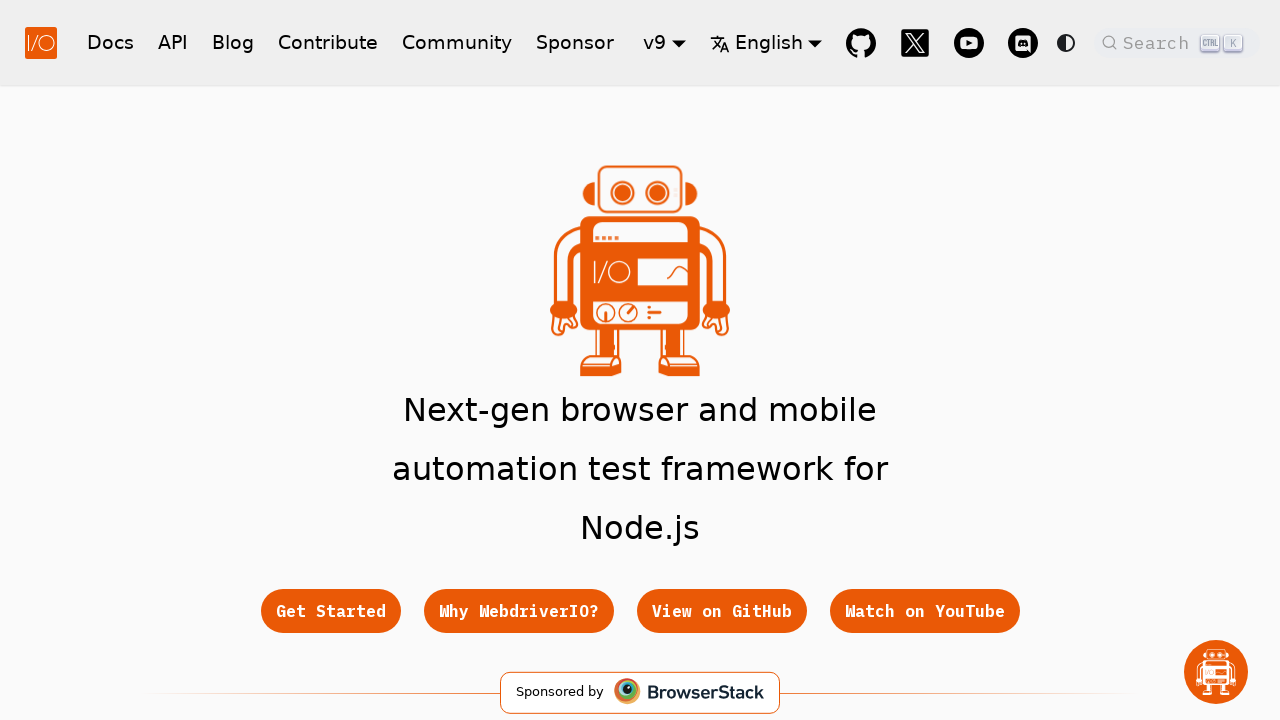

Scrolled to footer Get Started link
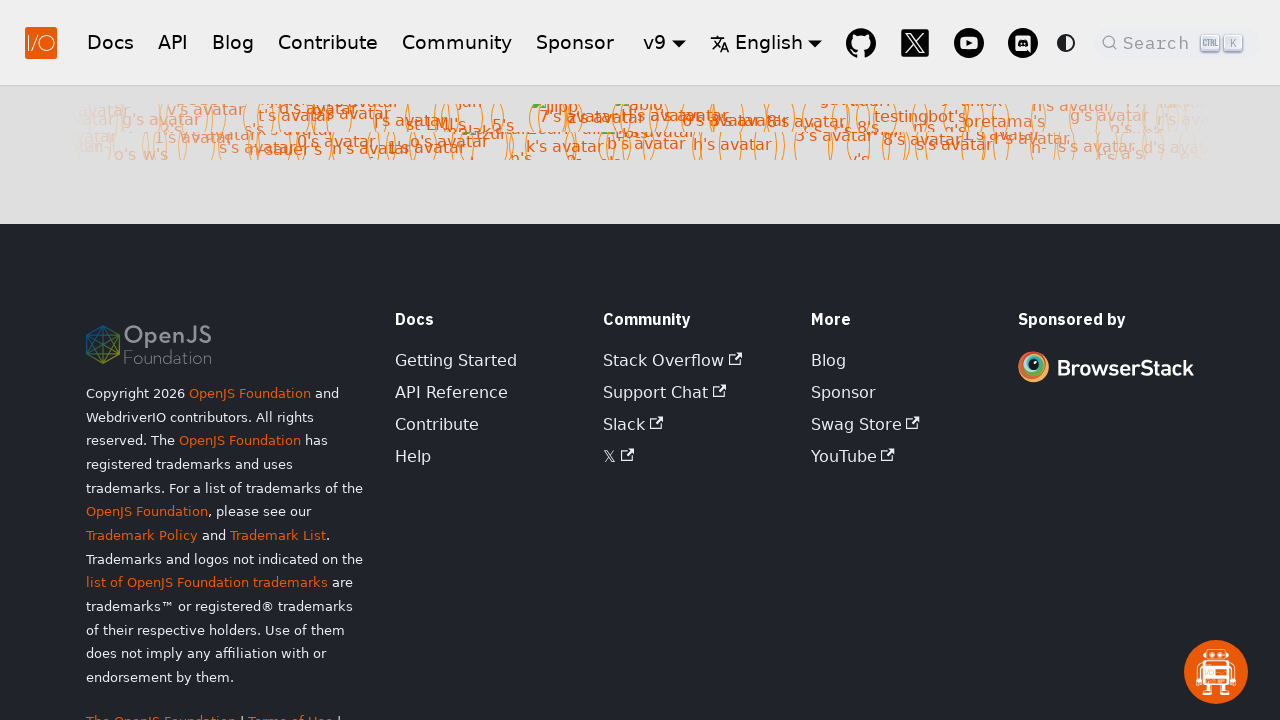

Footer Get Started link is now visible
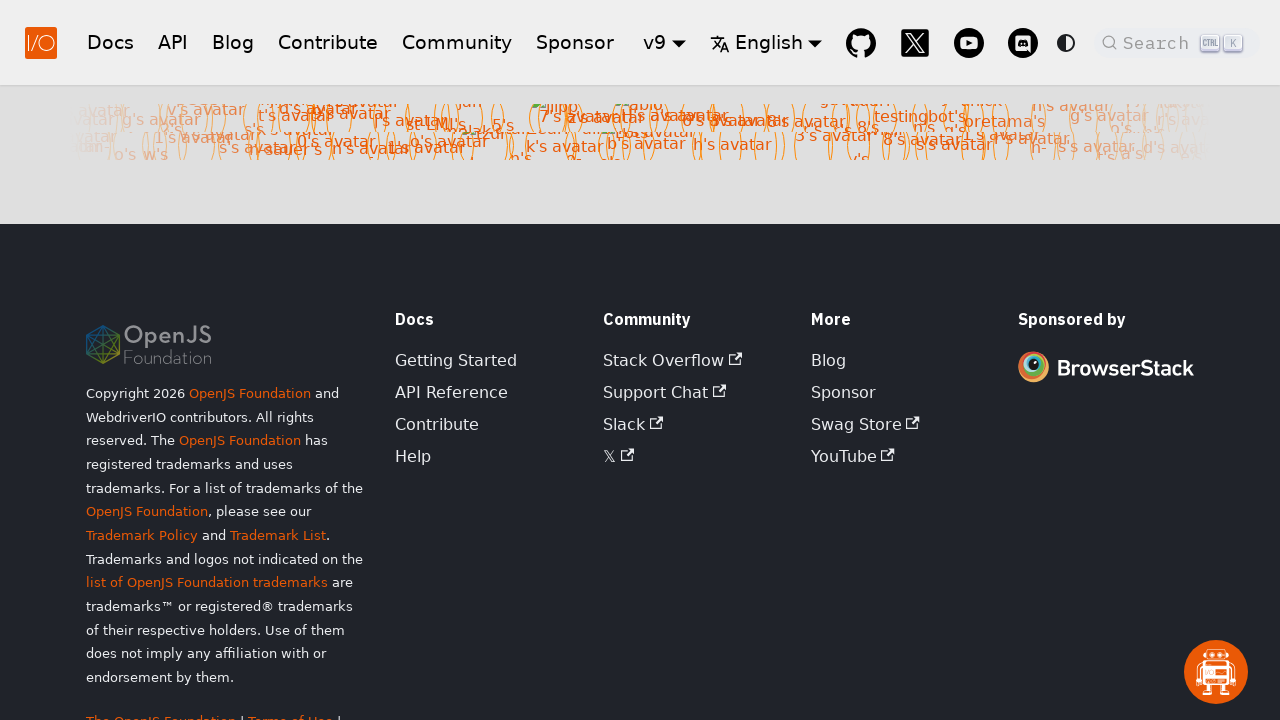

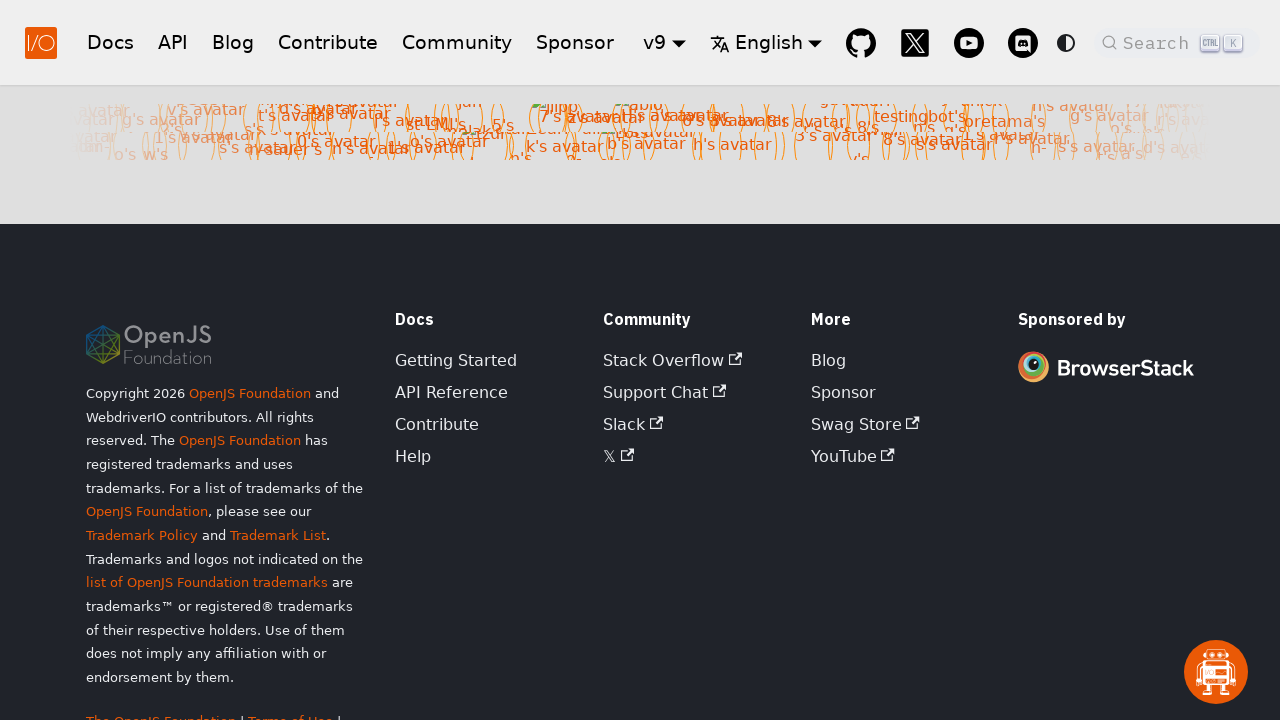